Navigates to NASA's Astronomy Picture of the Day page and clicks on the thumbnail image to view the full-size version

Starting URL: https://apod.nasa.gov/apod/astropix.html

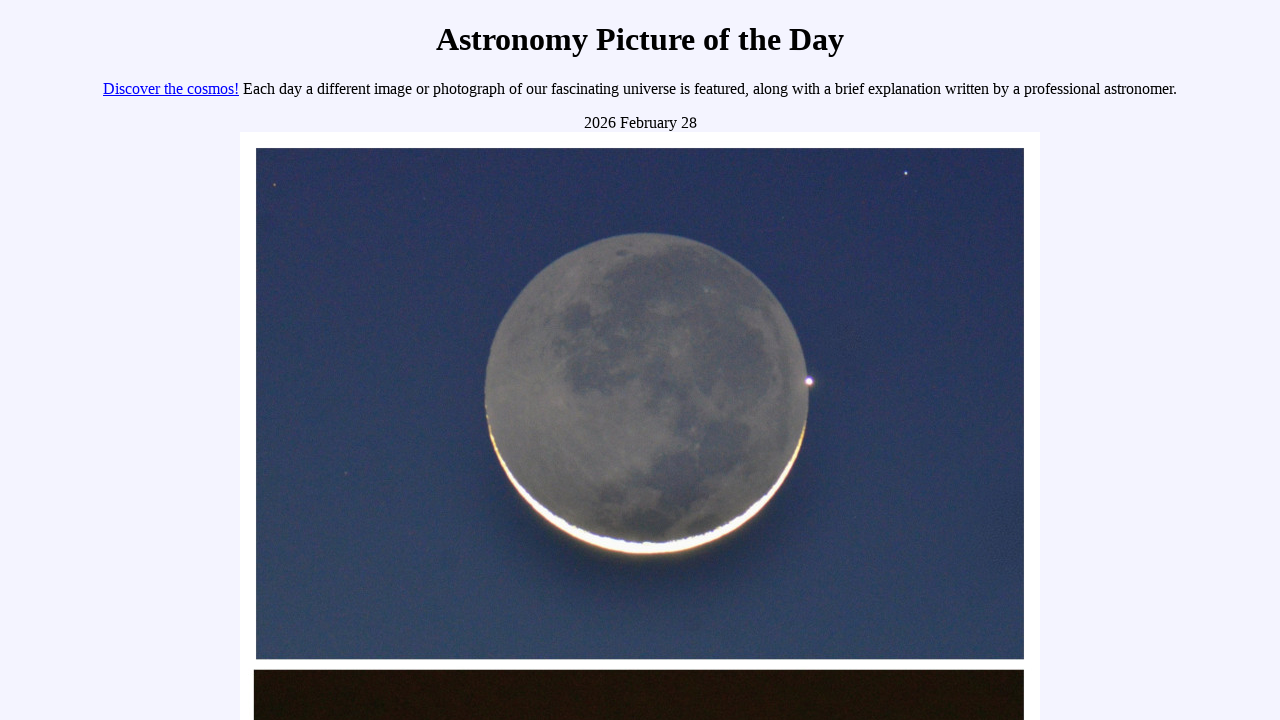

Navigated to NASA's Astronomy Picture of the Day page
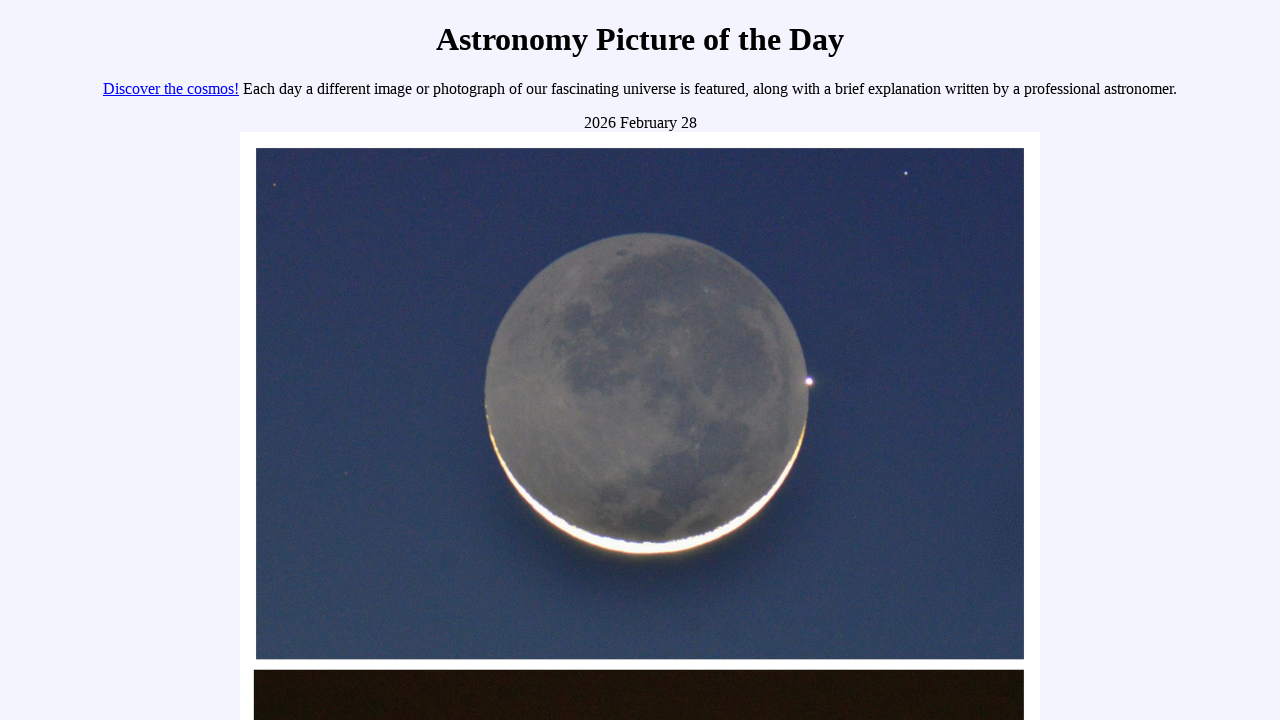

Clicked on the APOD thumbnail image at (640, 360) on xpath=//html/body/center[1]/p[2]/a/img
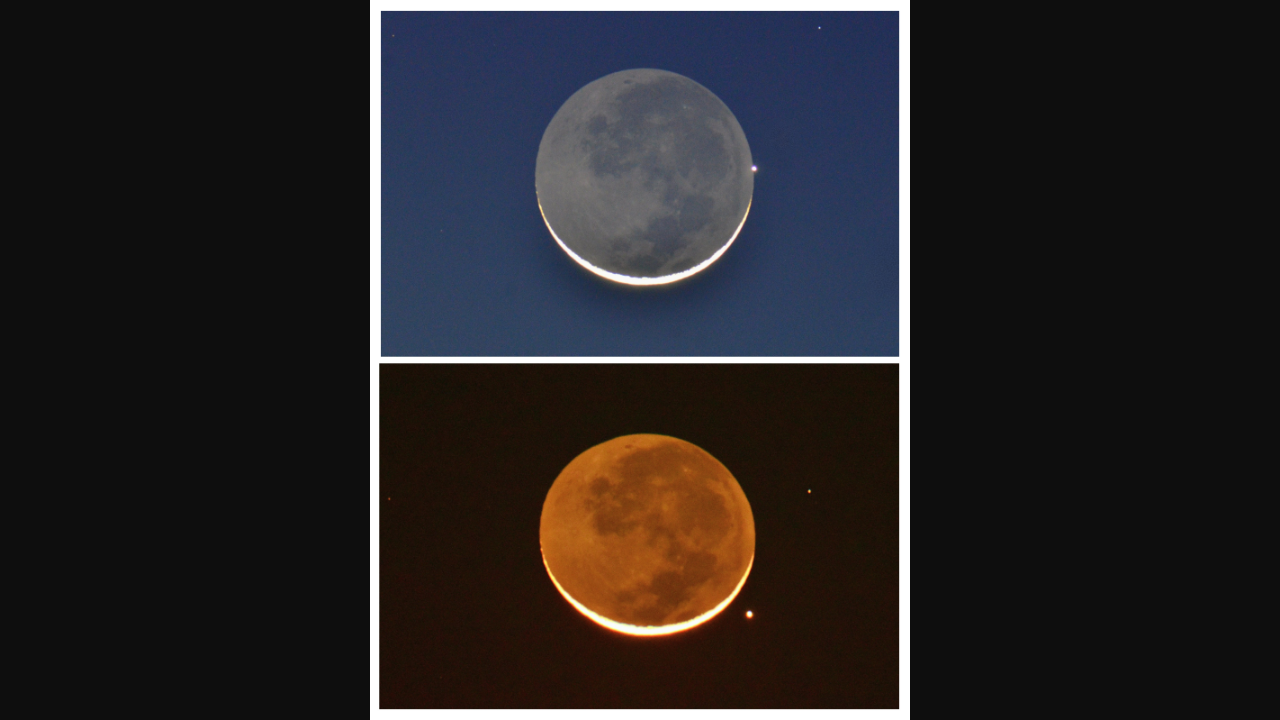

Full-size image page loaded successfully
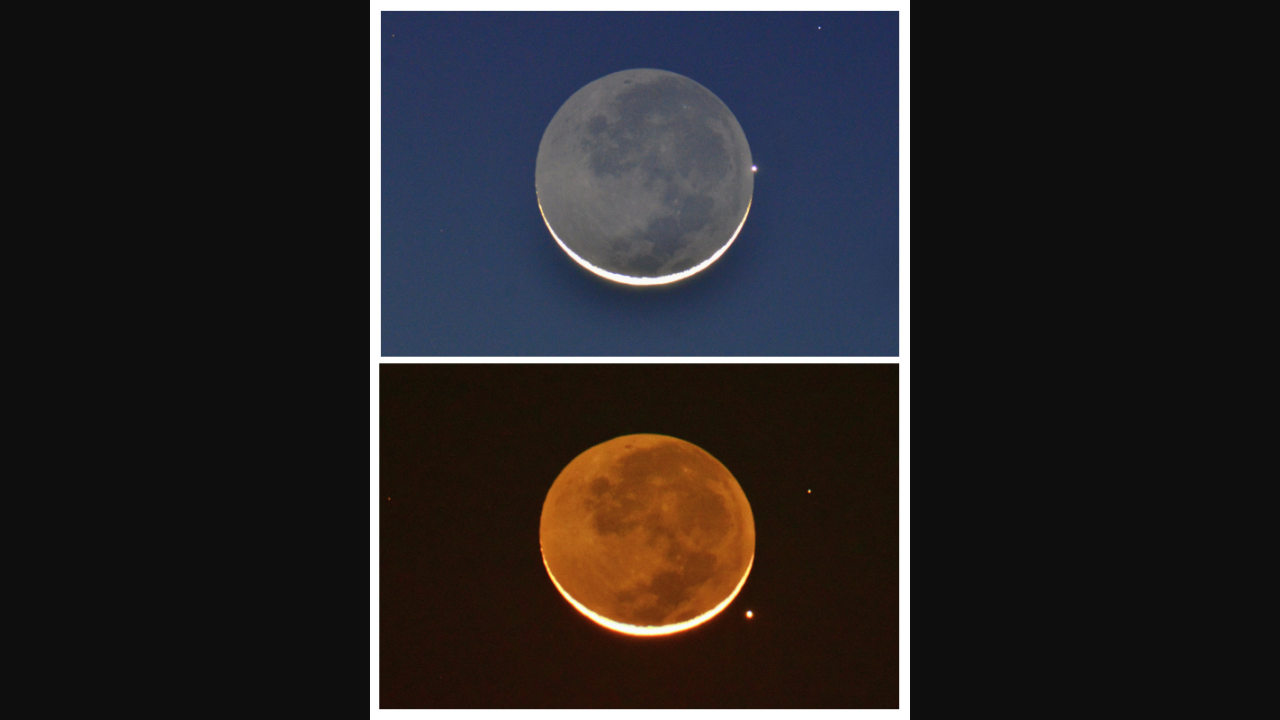

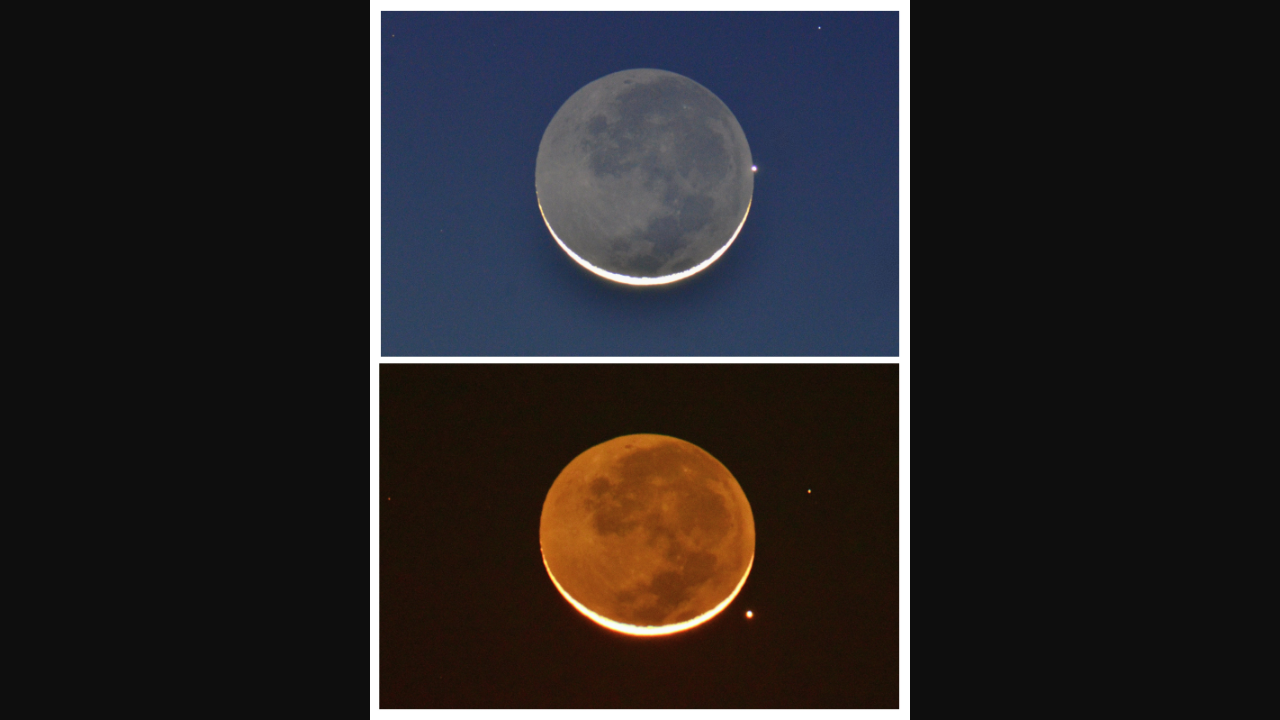